Tests right-click context menu functionality, handles alert dialog, navigates to a new page via link click, and verifies text content in the newly opened window

Starting URL: https://the-internet.herokuapp.com/context_menu

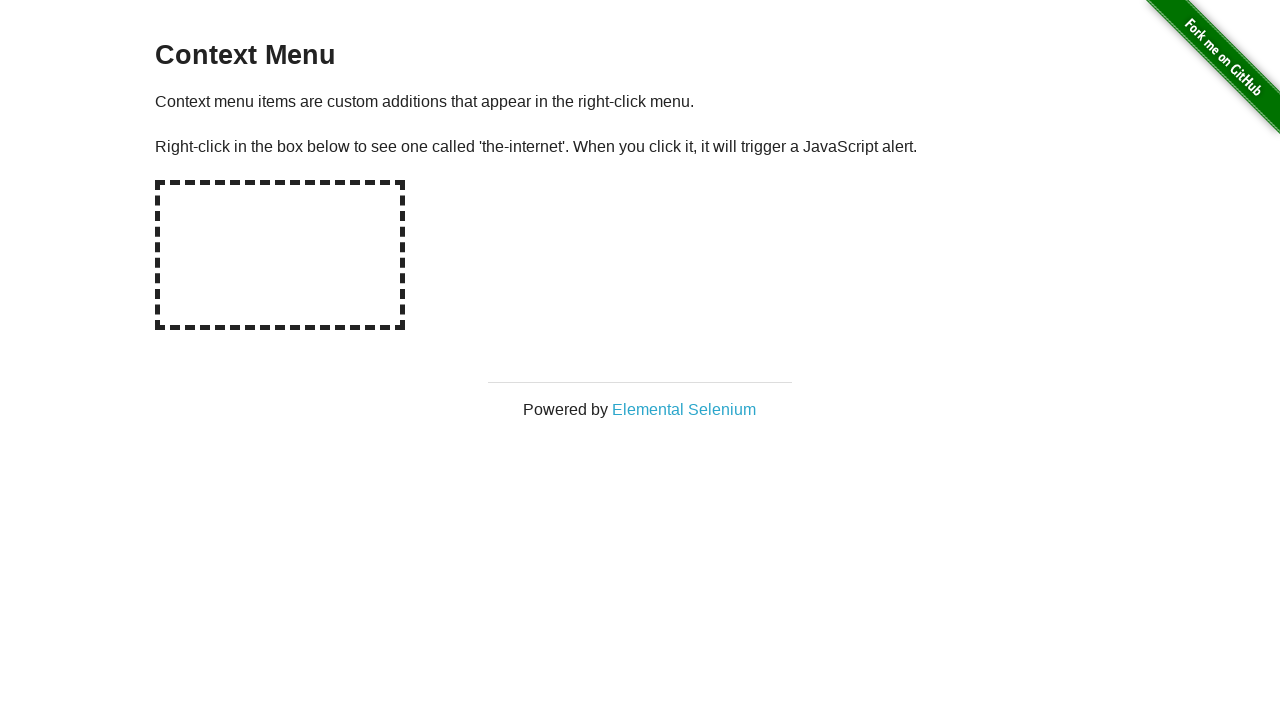

Located the hotspot element for right-click
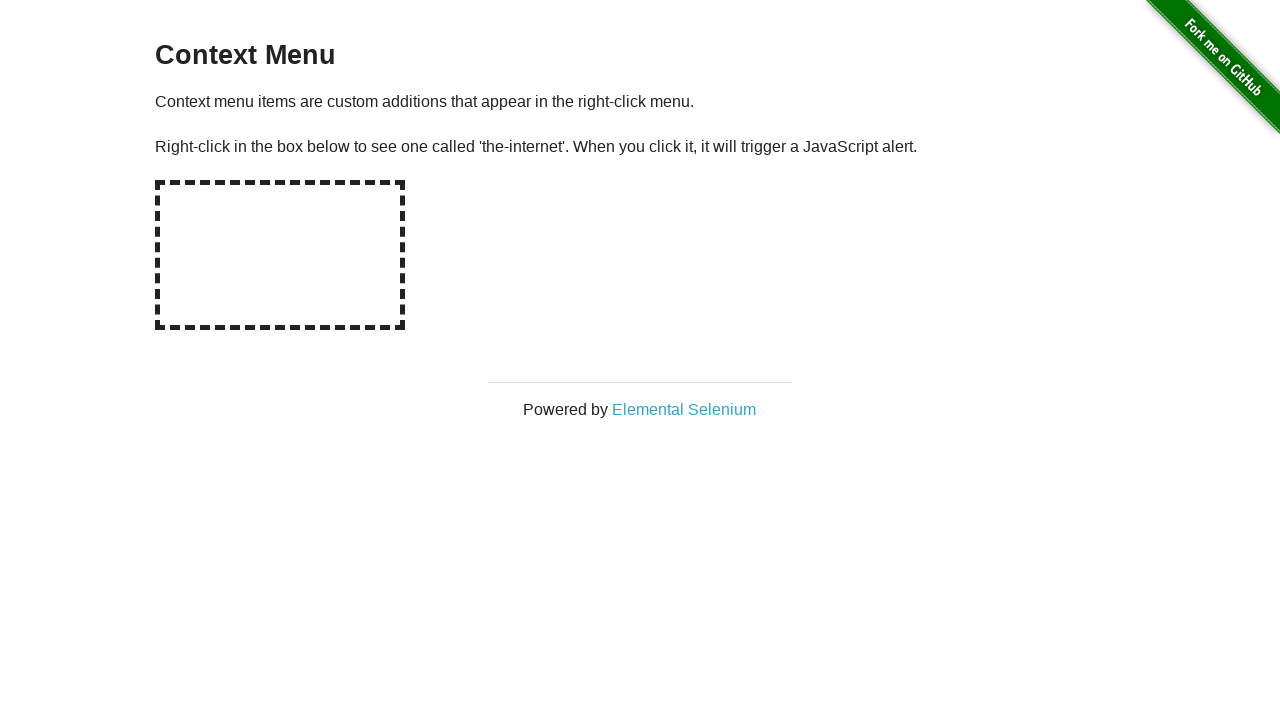

Right-clicked on the hotspot element at (280, 255) on xpath=//*[@id='hot-spot']
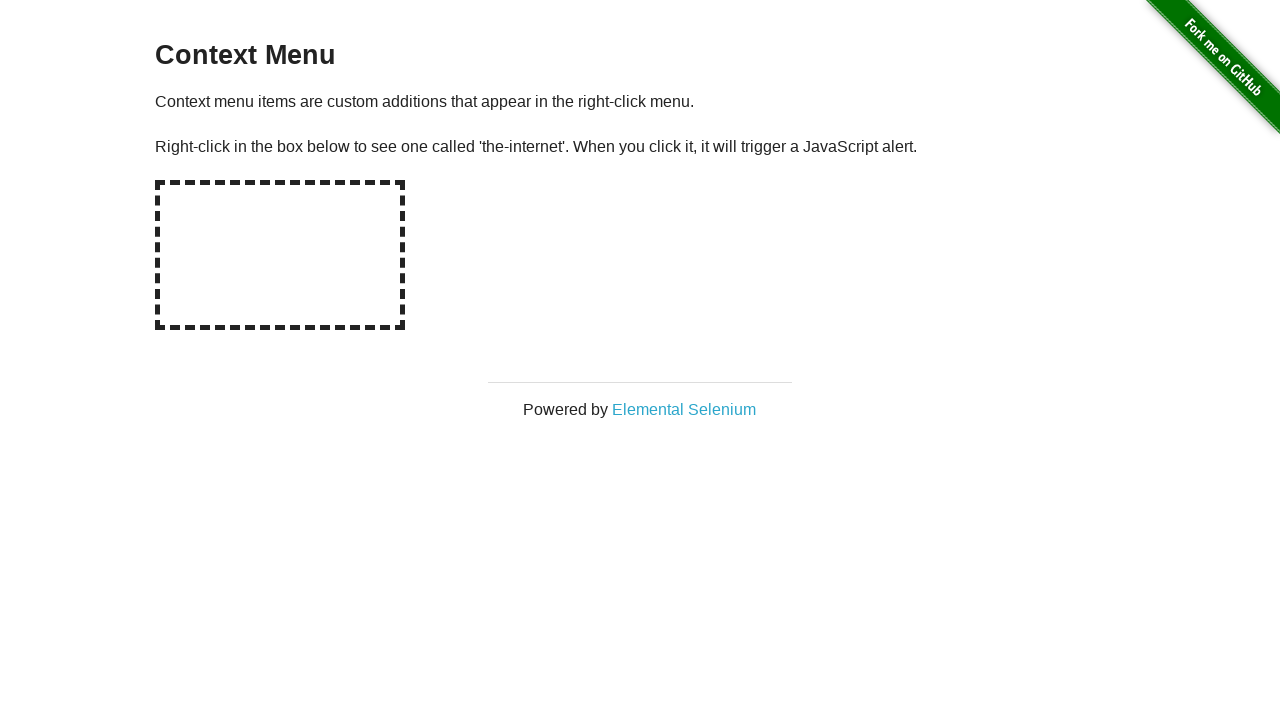

Set up dialog handler to accept alerts
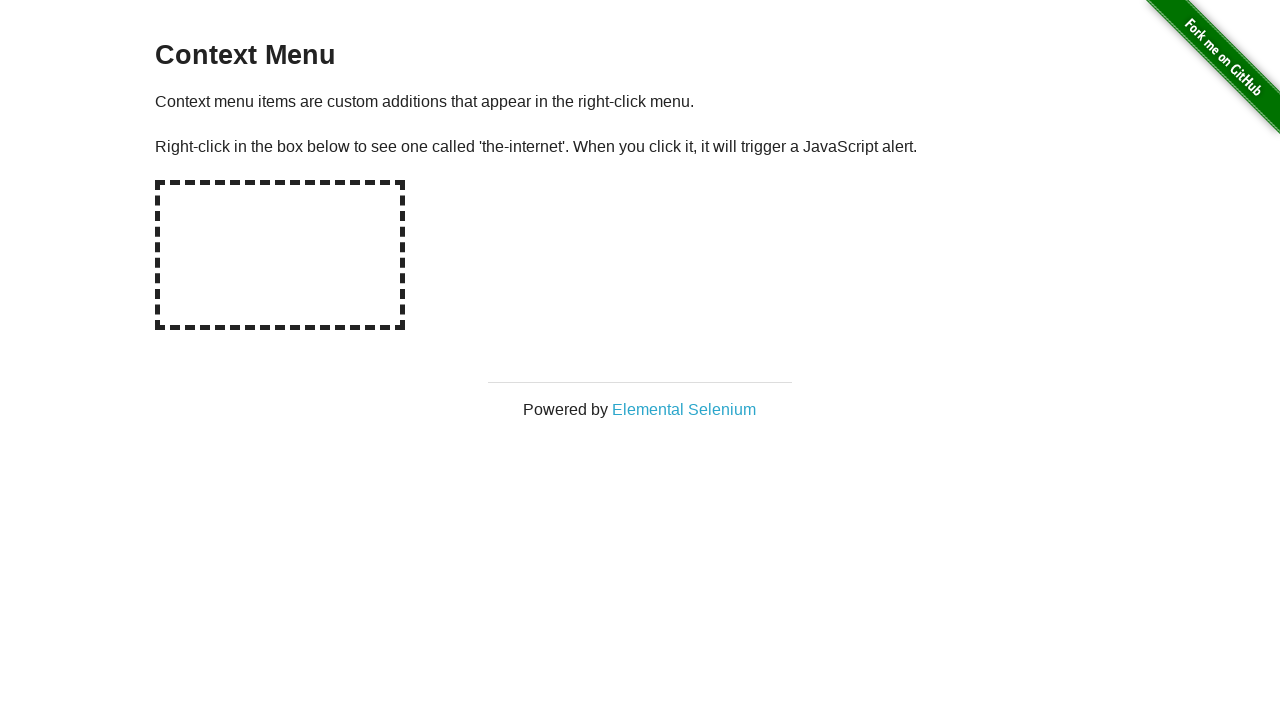

Clicked on Elemental Selenium link at (684, 409) on text='Elemental Selenium'
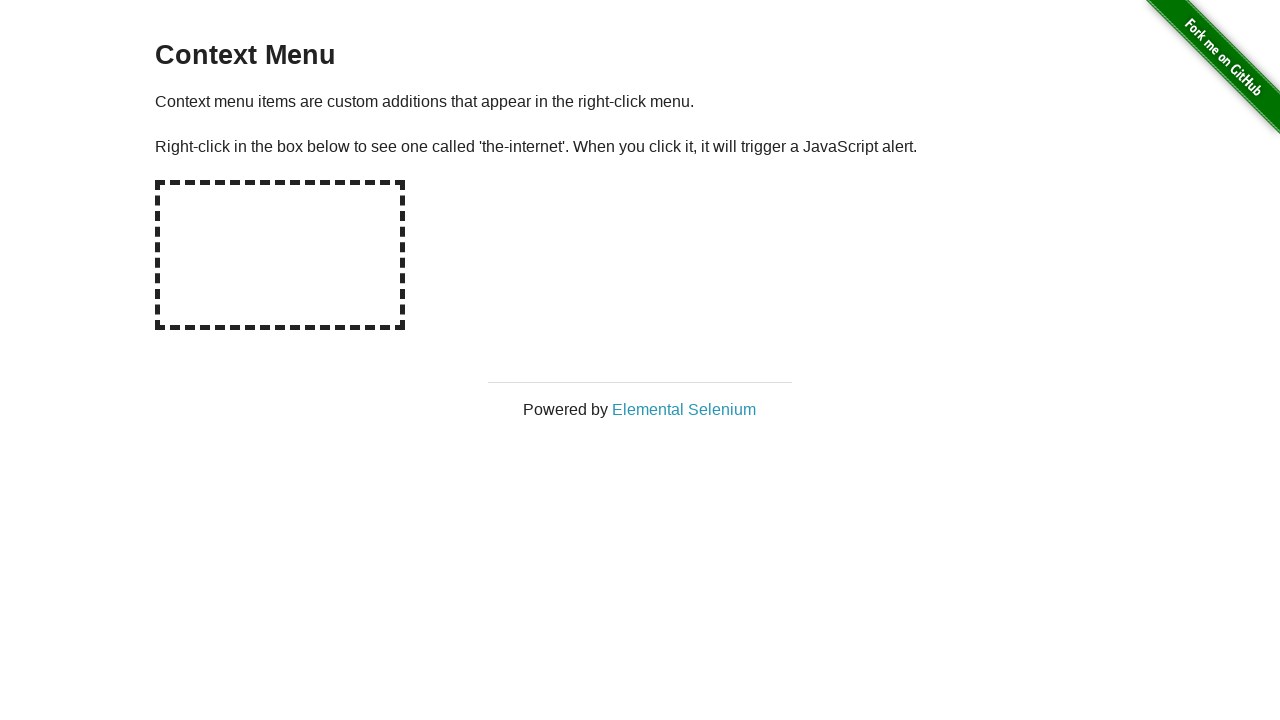

Captured new page object from context
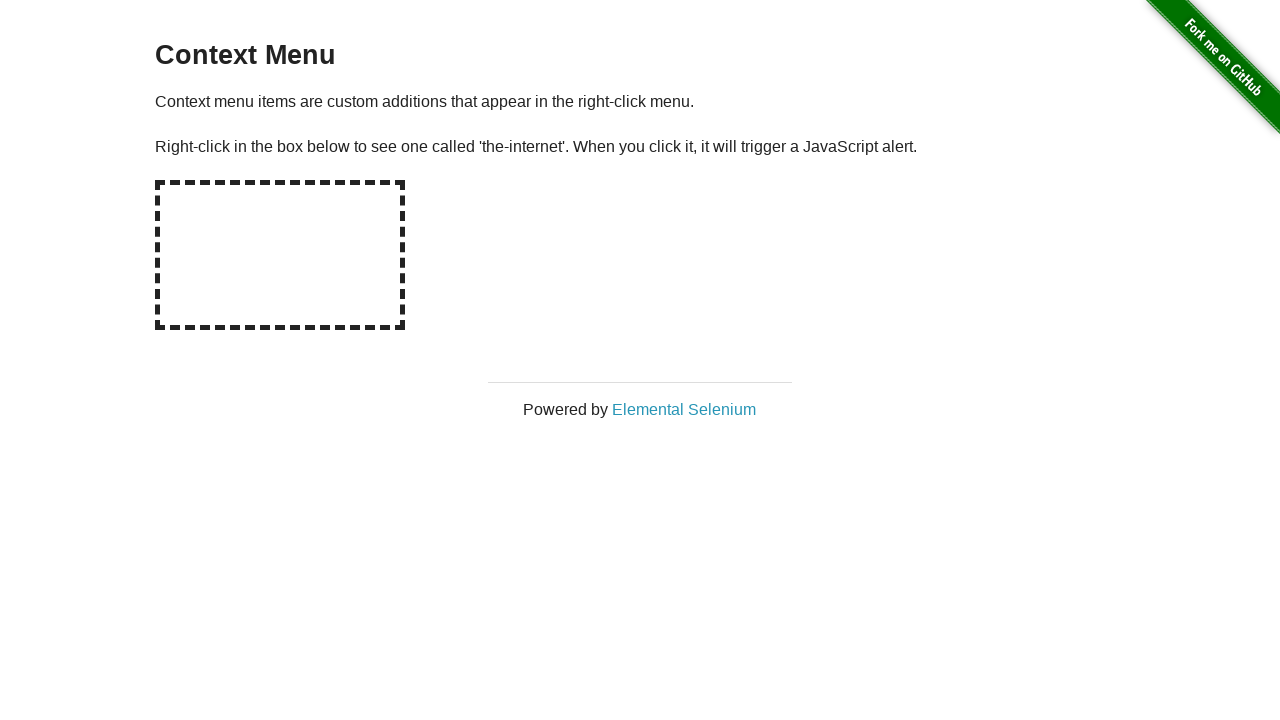

New page loaded successfully
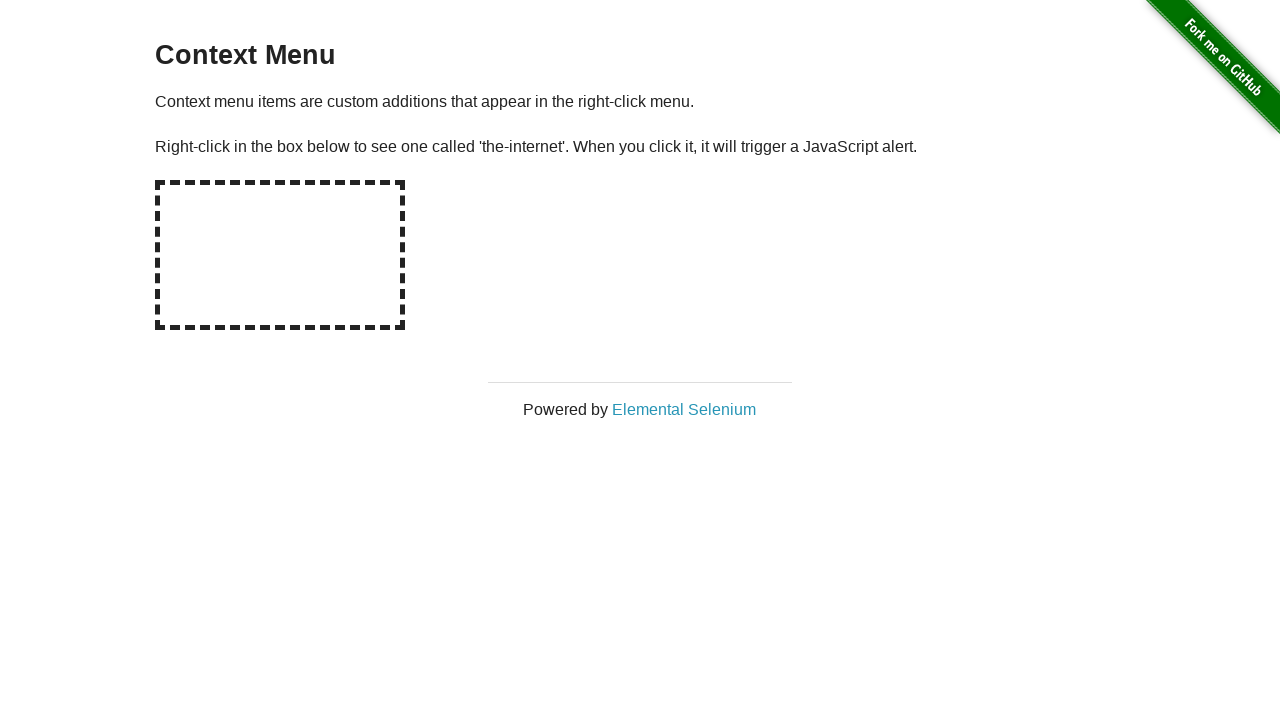

Located h1 element on new page
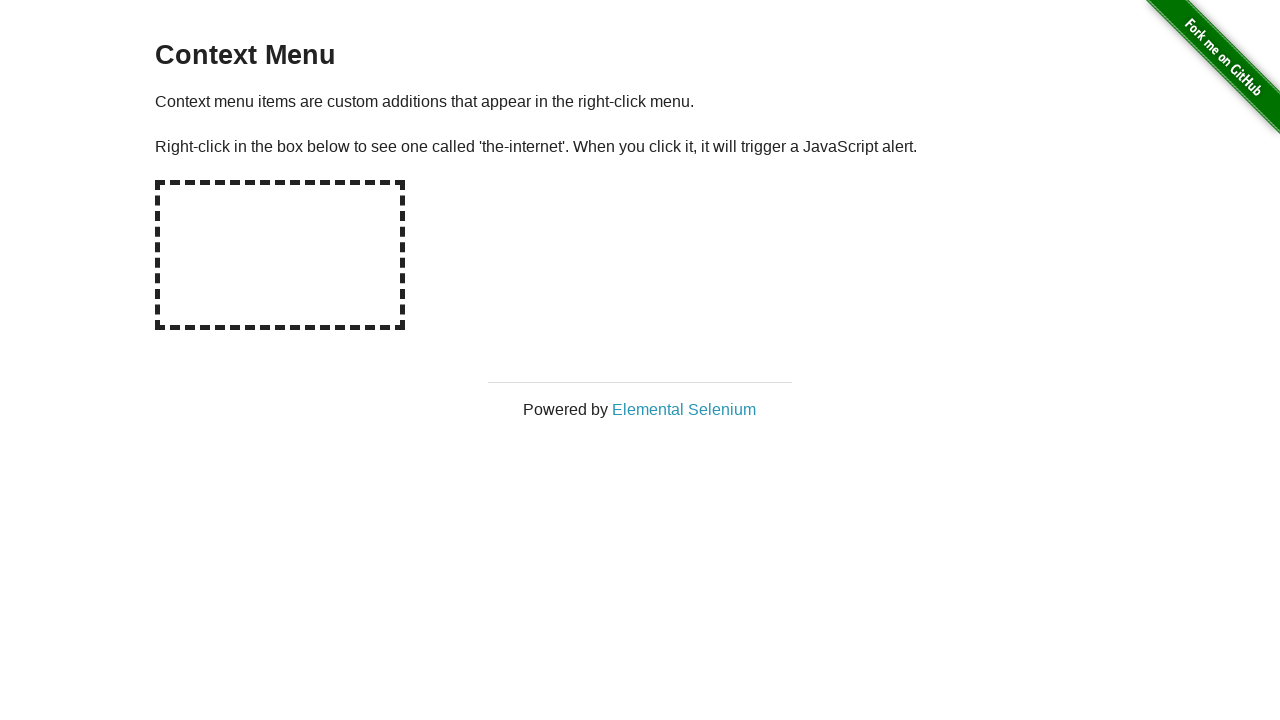

Verified h1 text content is 'Elemental Selenium'
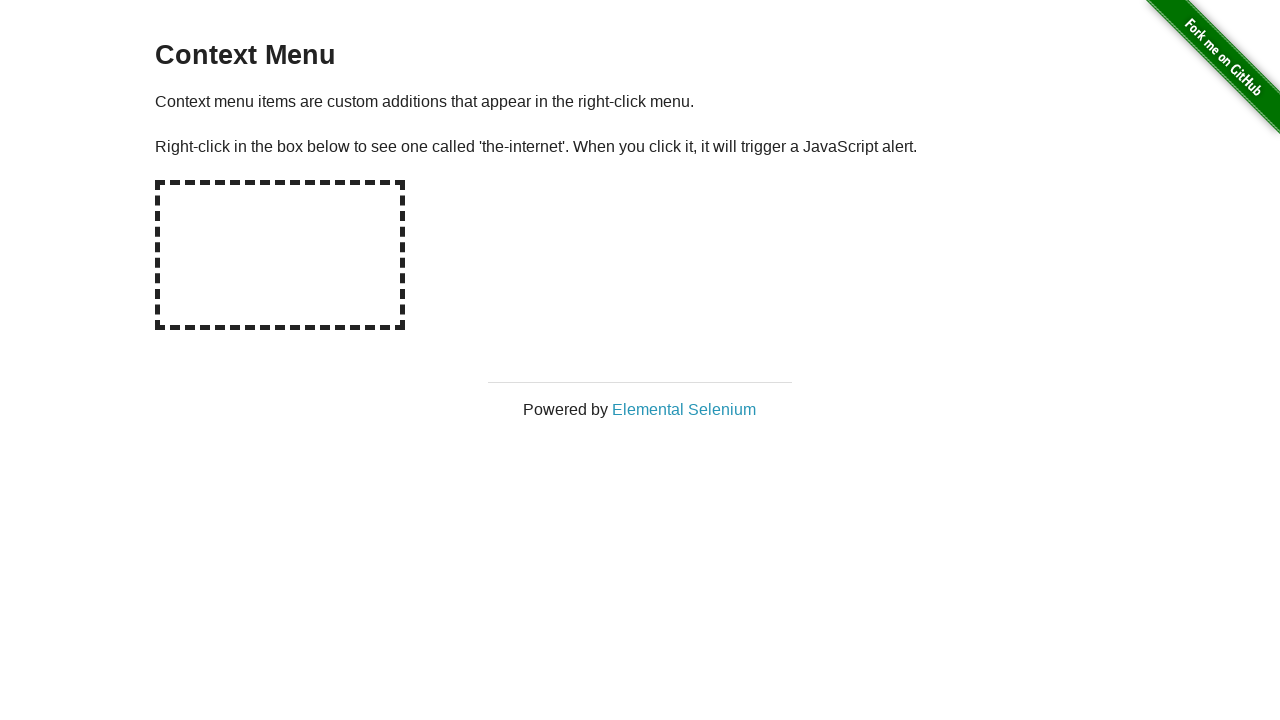

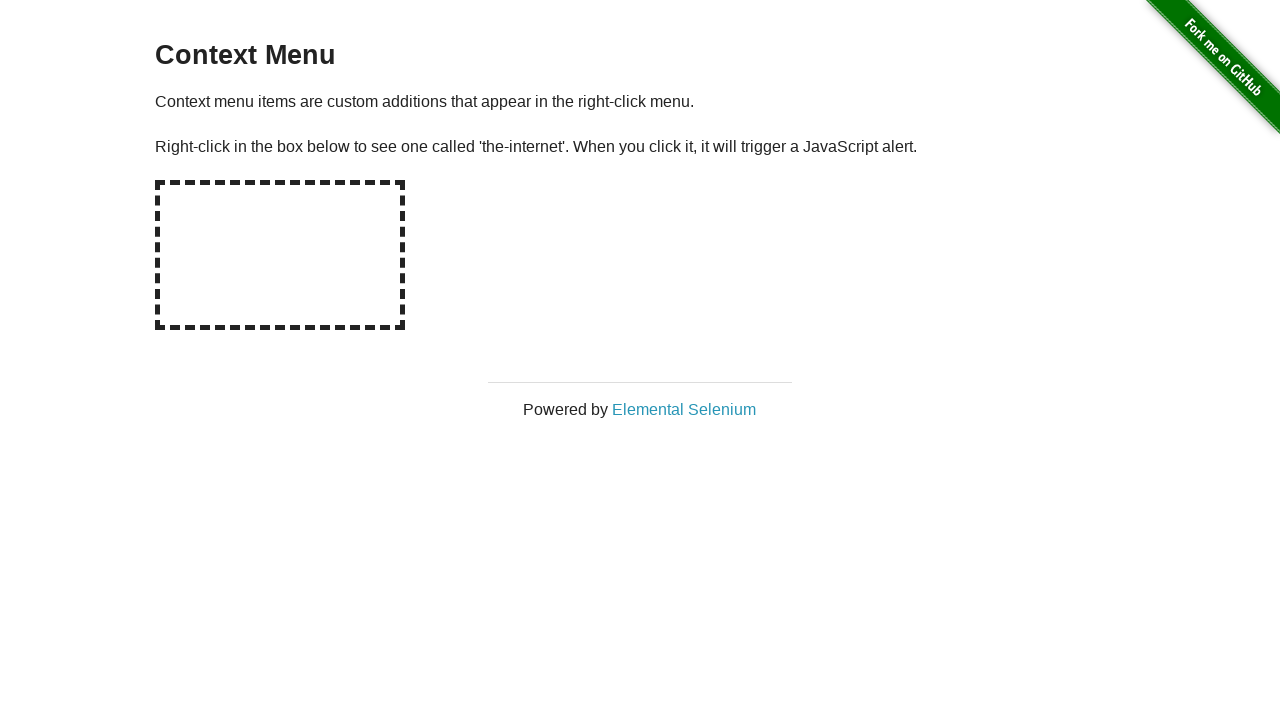